Tests show/hide button functionality by clicking buttons and verifying element visibility and button enabled states

Starting URL: https://kristinek.github.io/site/examples/actions

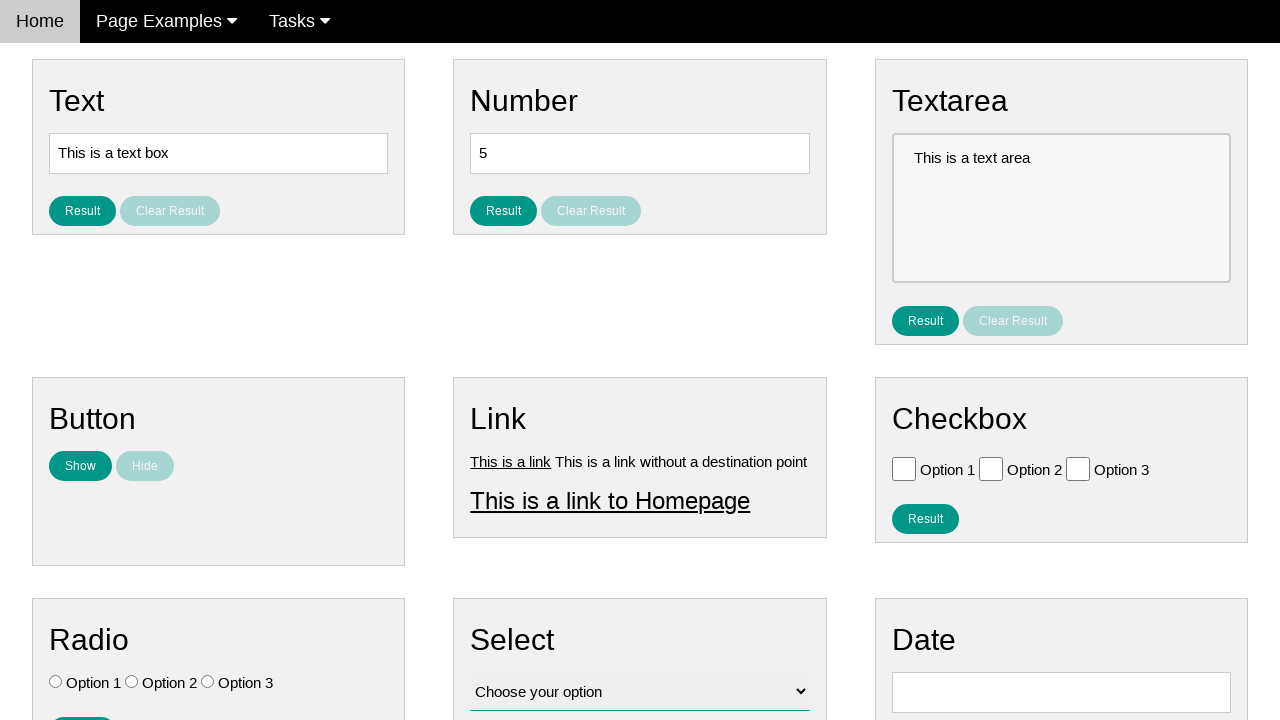

Clicked show button to display text at (80, 466) on #show_text
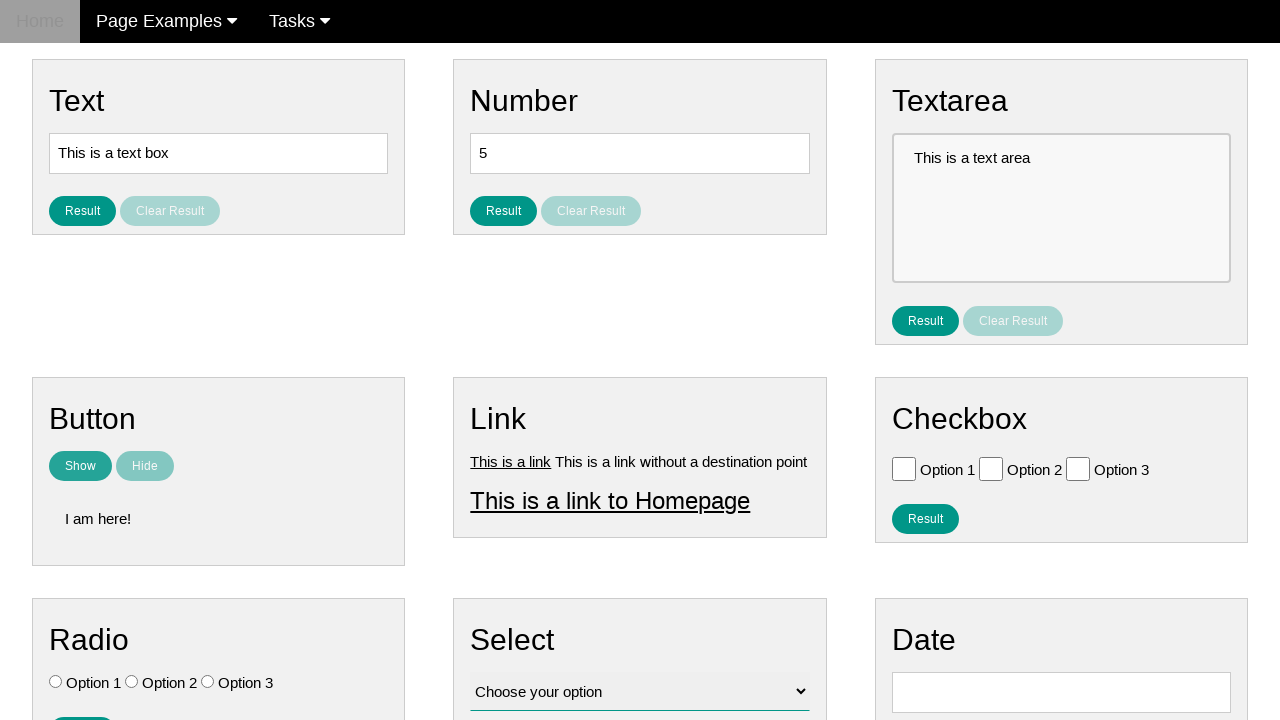

Located text element with ID 'show_me'
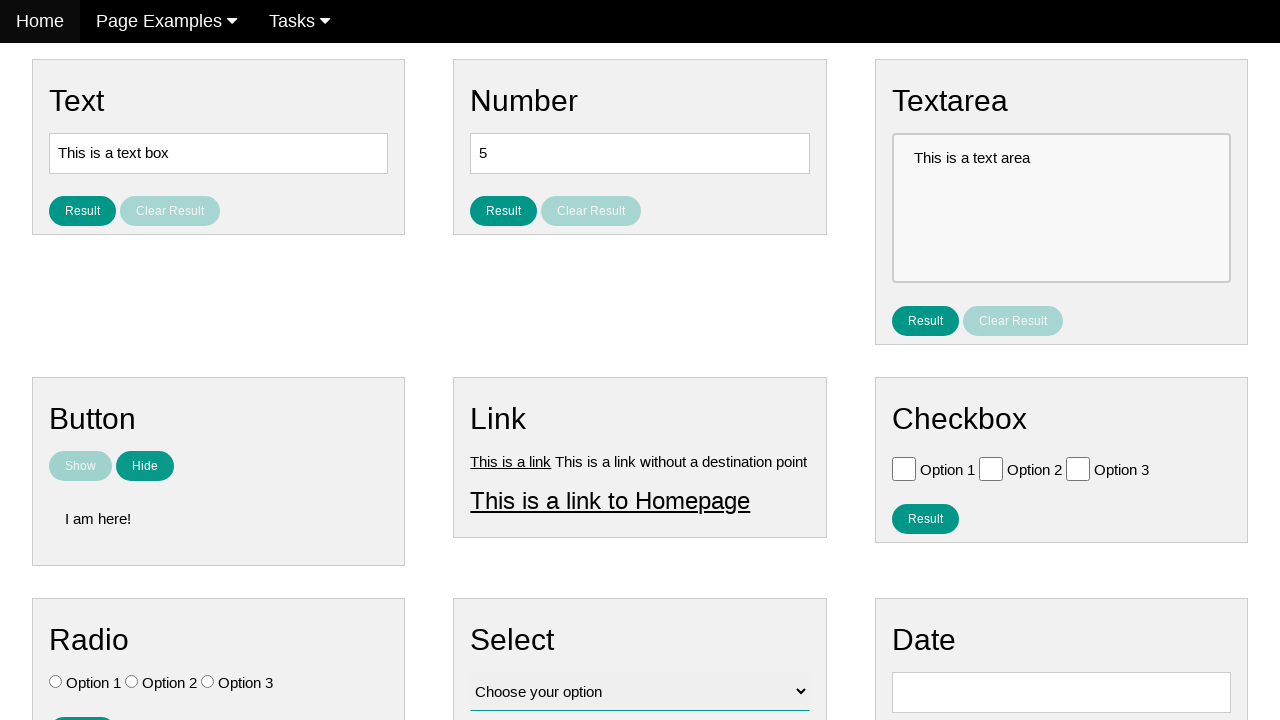

Verified text element is visible
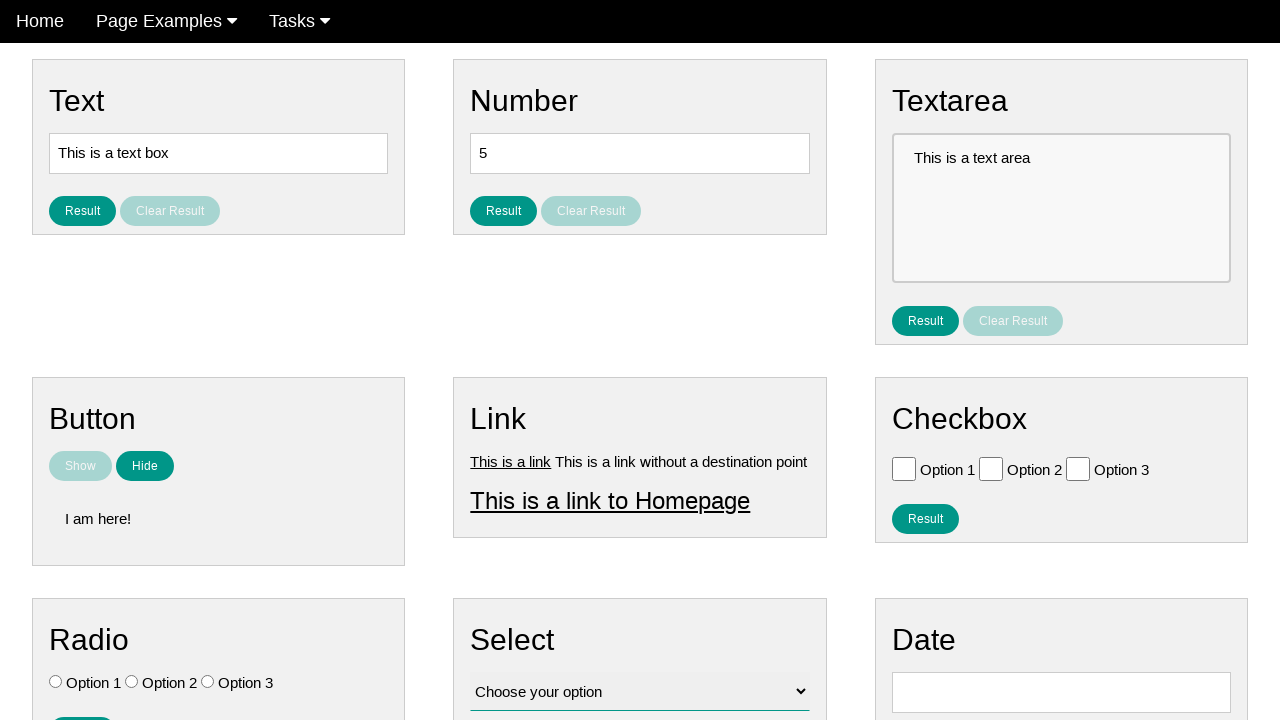

Clicked hide button to hide text at (145, 466) on [name='hide_text']
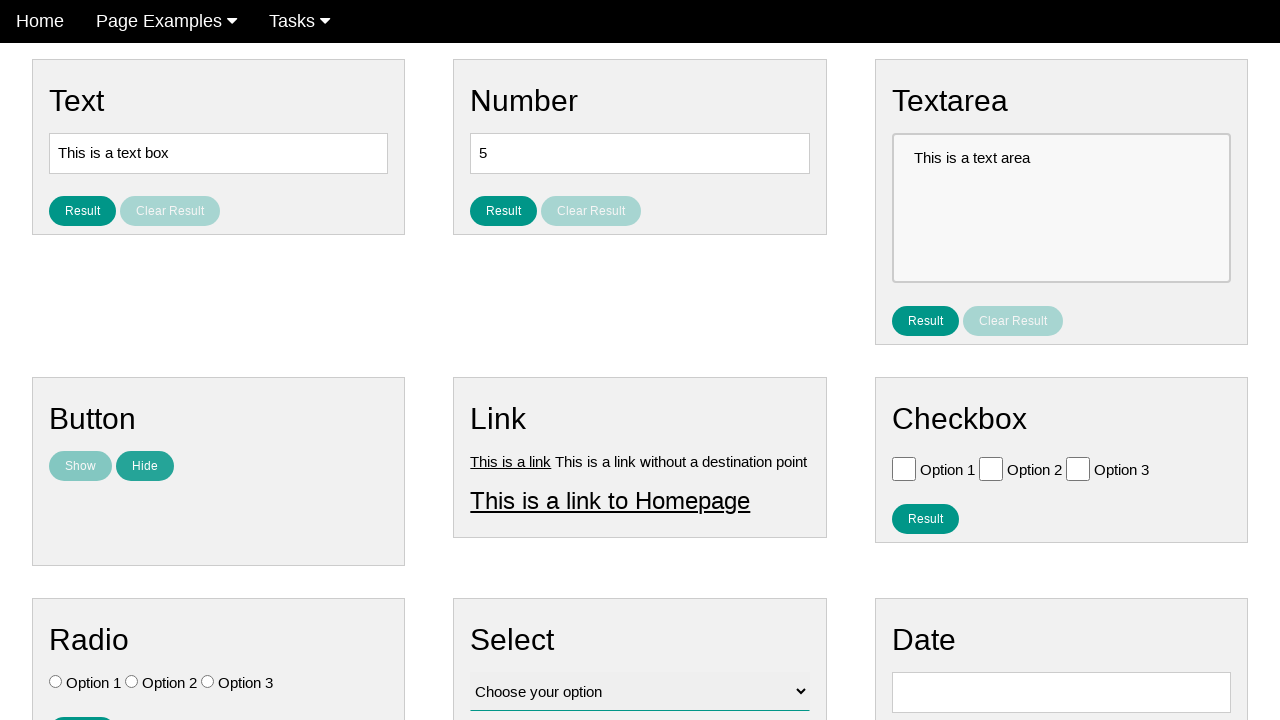

Verified text element is hidden
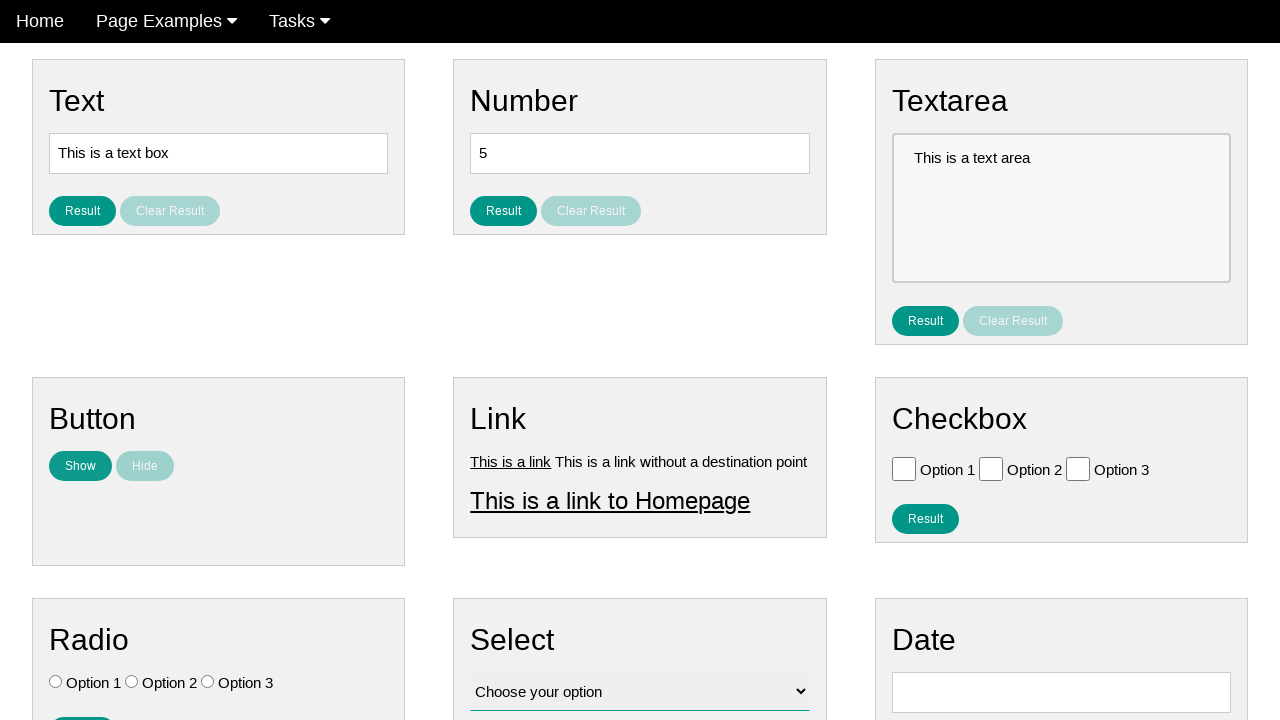

Located hide button element
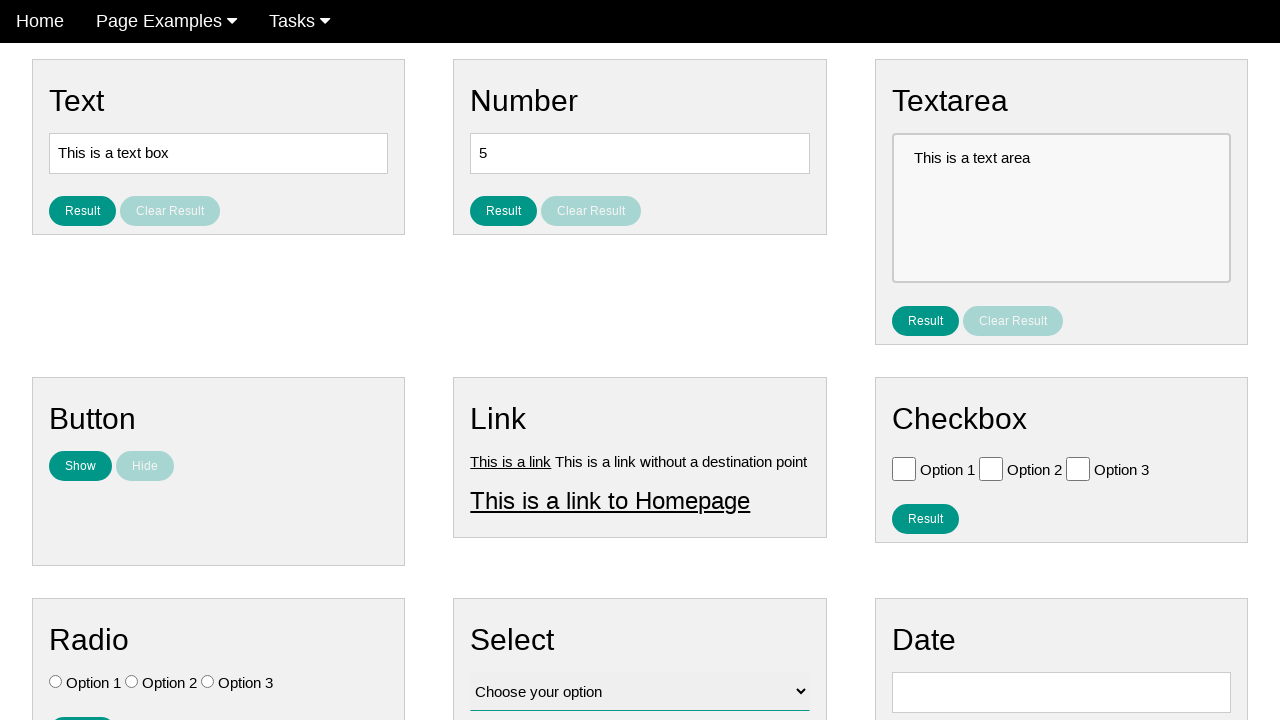

Located show button element
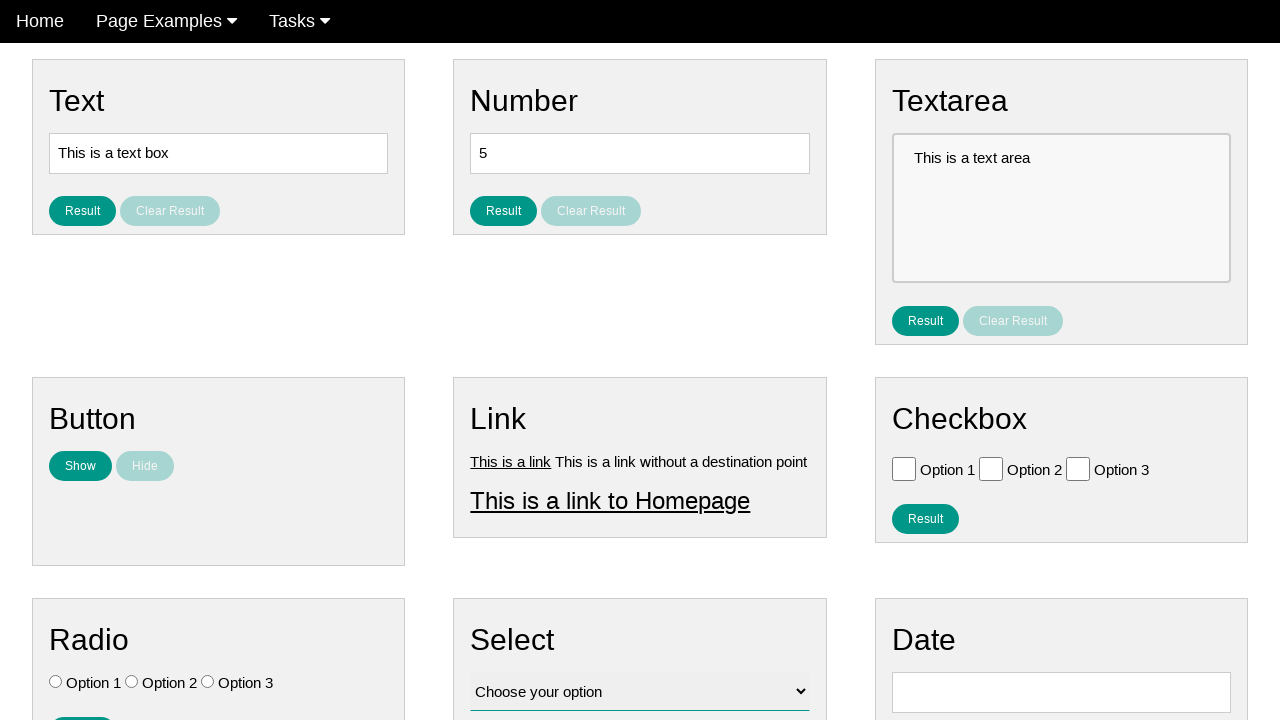

Verified hide button is disabled
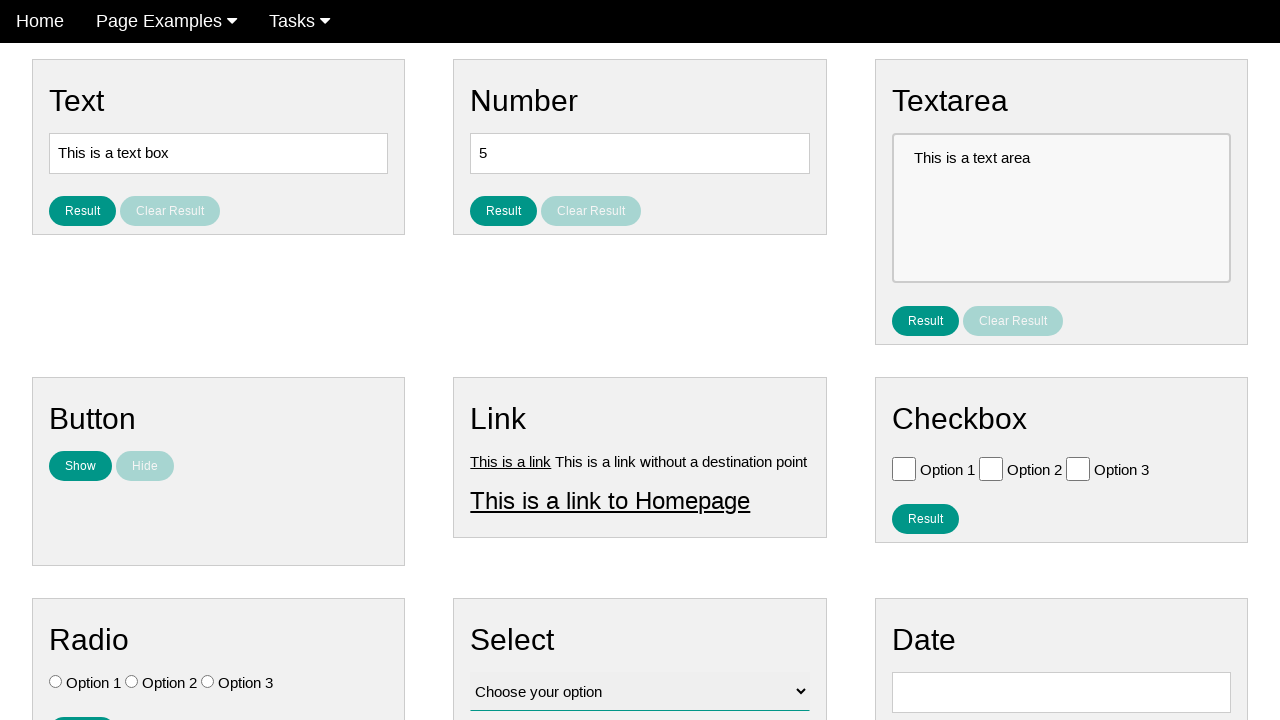

Verified show button is enabled
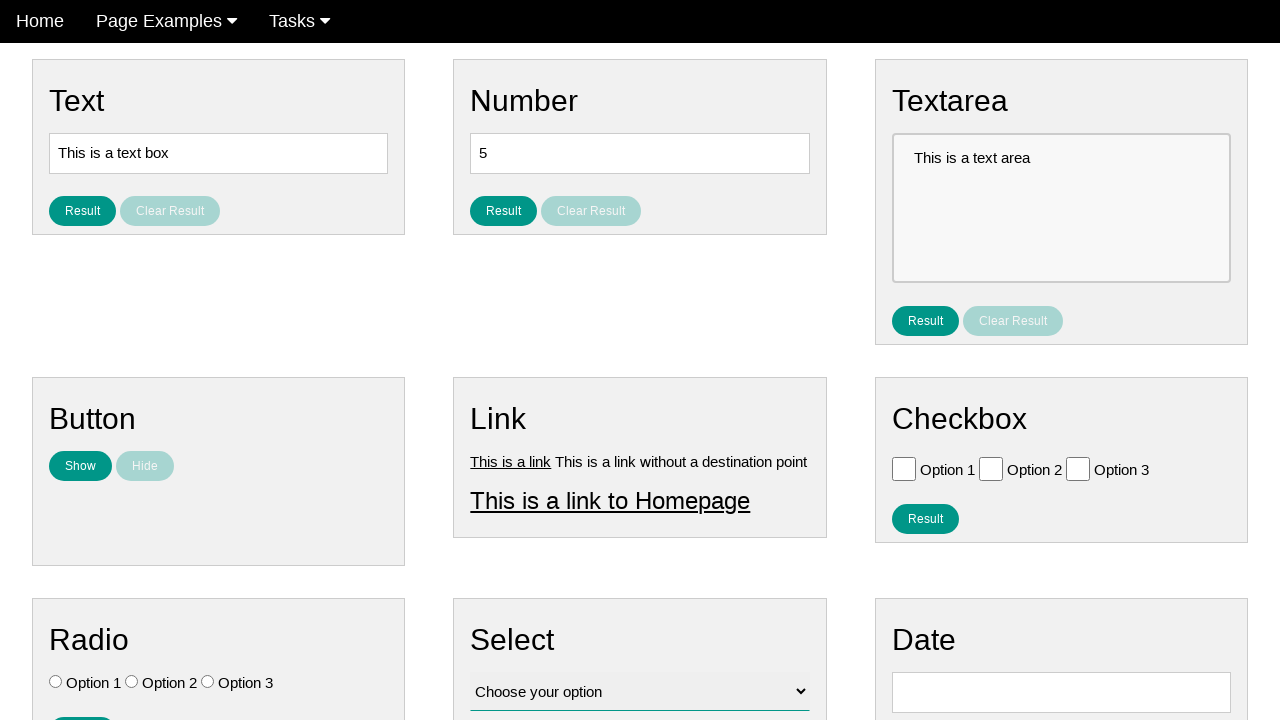

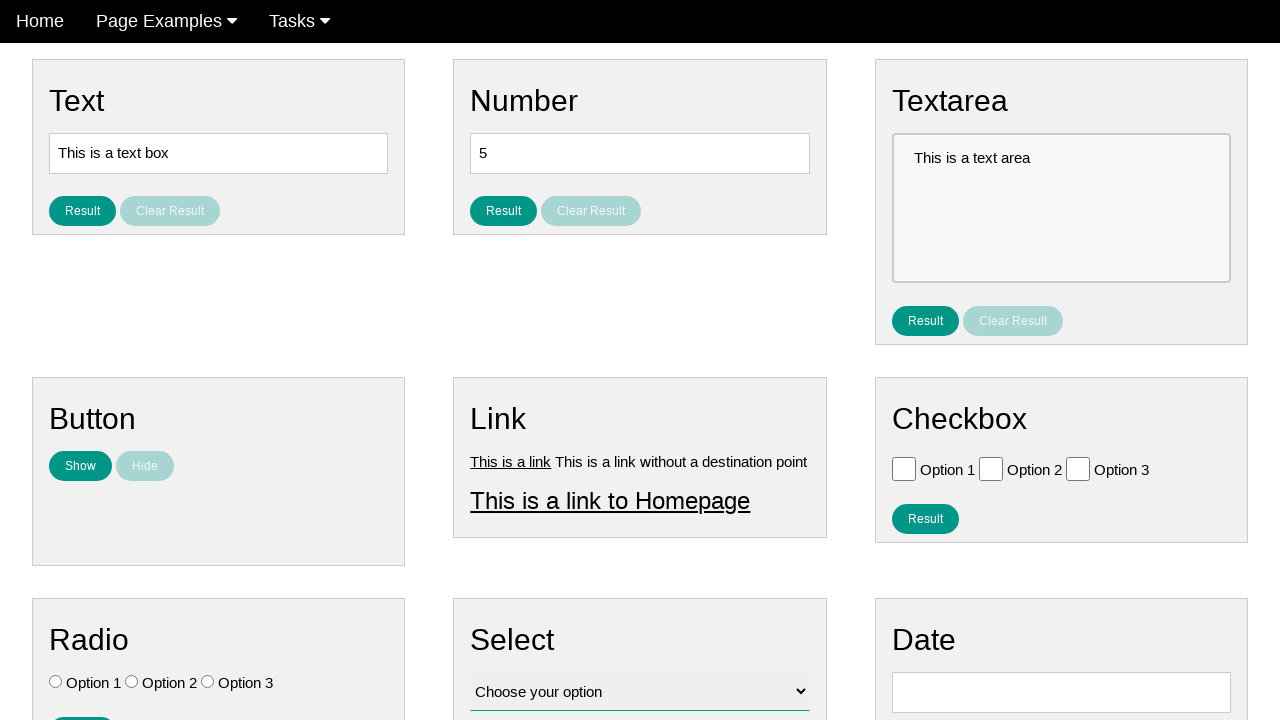